Tests filling form fields using the GetByPlaceholder locator strategy

Starting URL: https://demoqa.com/text-box

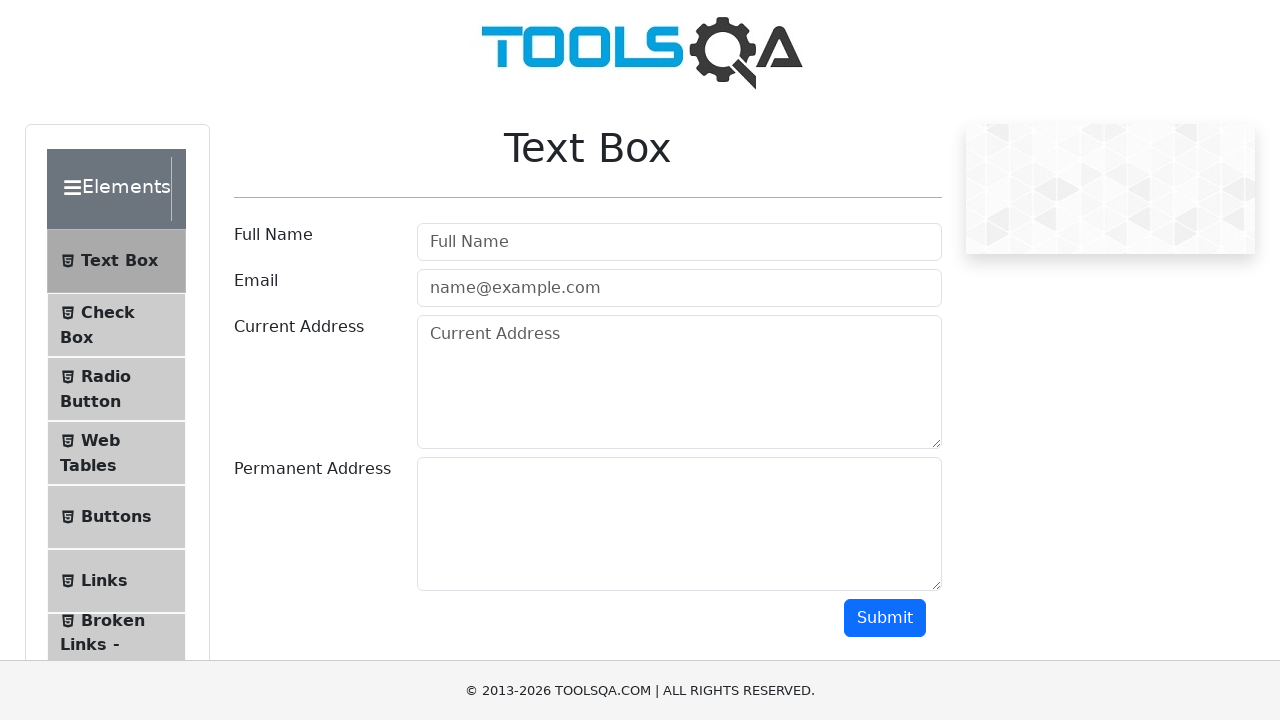

Filled Full Name field with 'Tester1' using placeholder locator on internal:attr=[placeholder="Full Name"i]
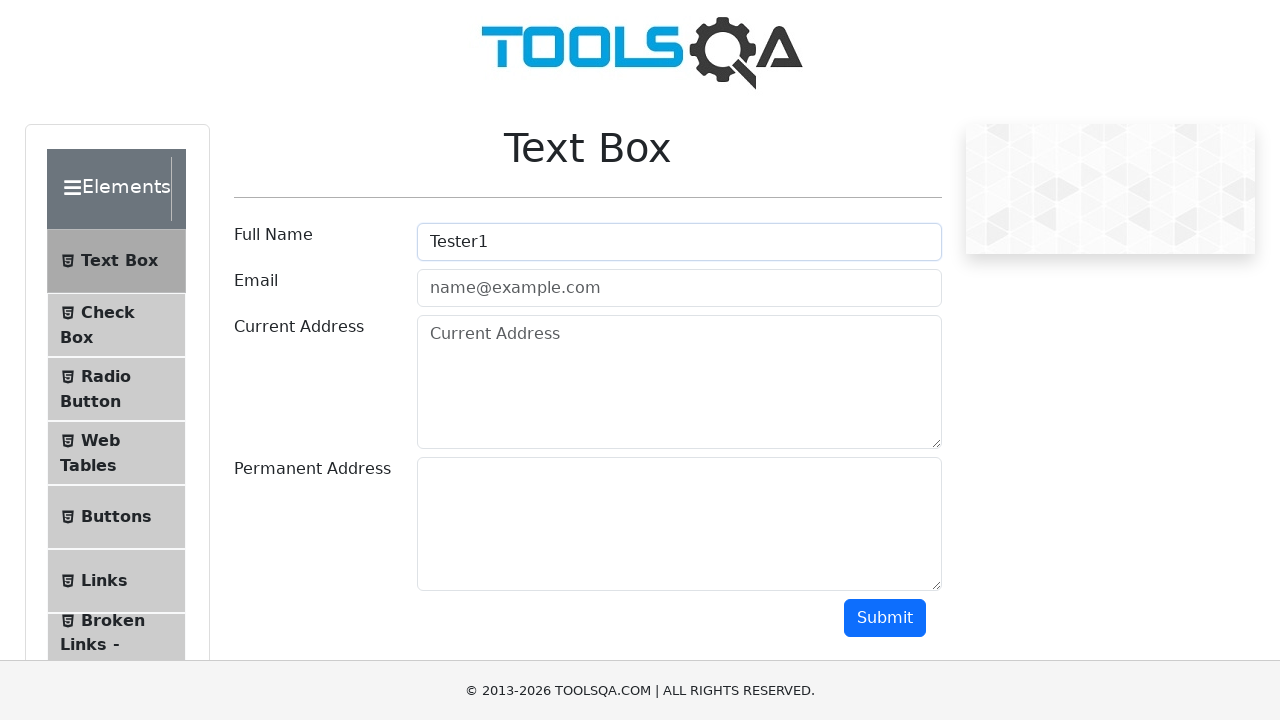

Filled email field with 'Tester12@gmail.com' using placeholder locator on internal:attr=[placeholder="name@example.com"i]
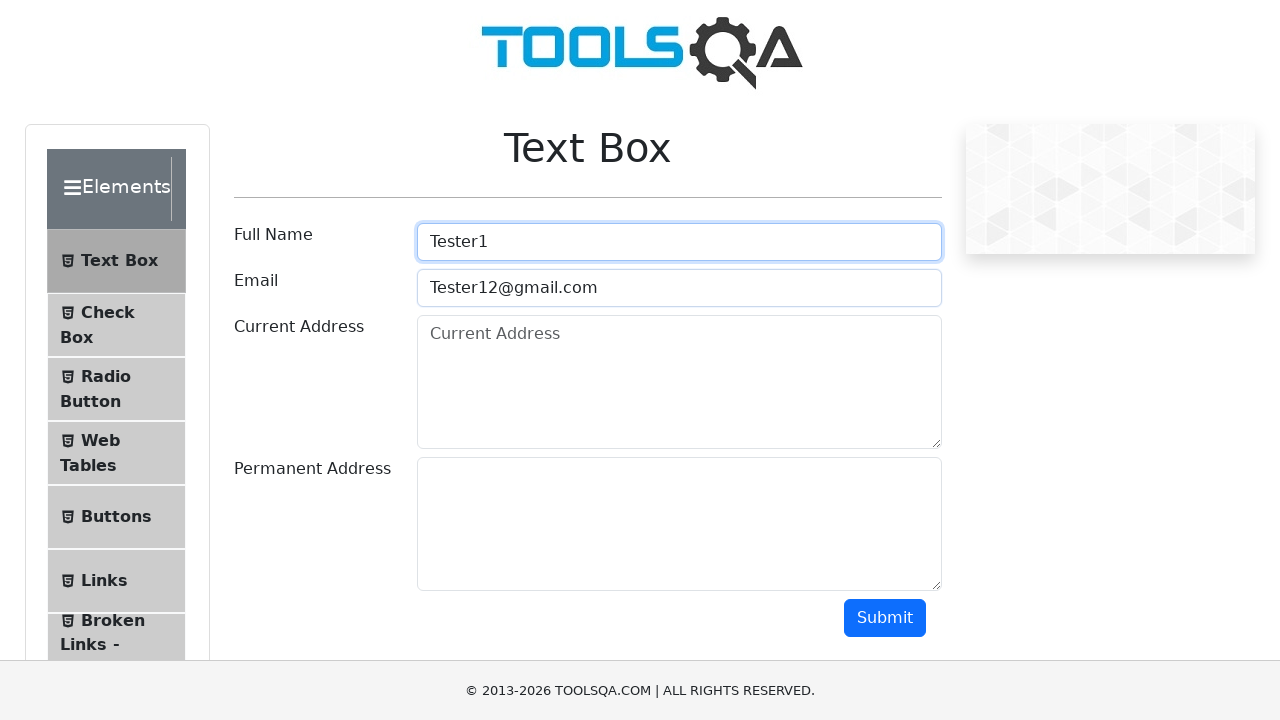

Filled Current Address field with 'ABC Area' using placeholder locator on internal:attr=[placeholder="Current Address"i]
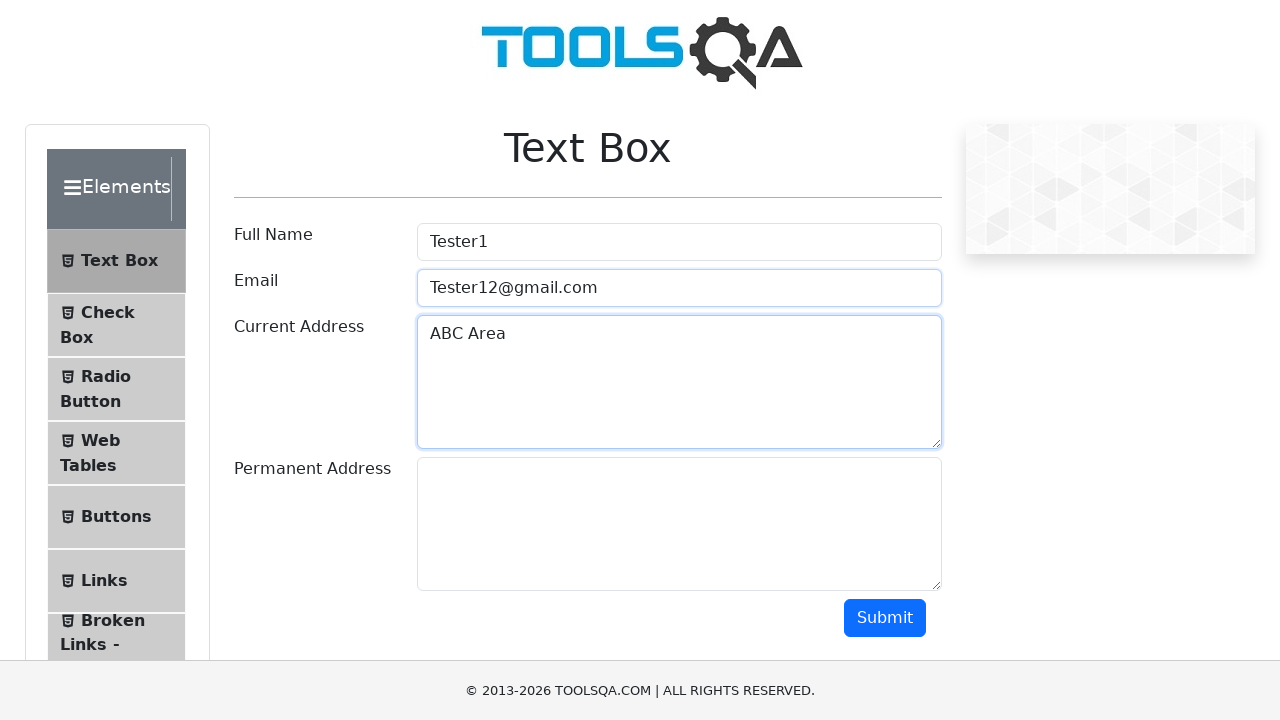

Filled Permanent Address field with 'ABC Area' using ID locator on #permanentAddress
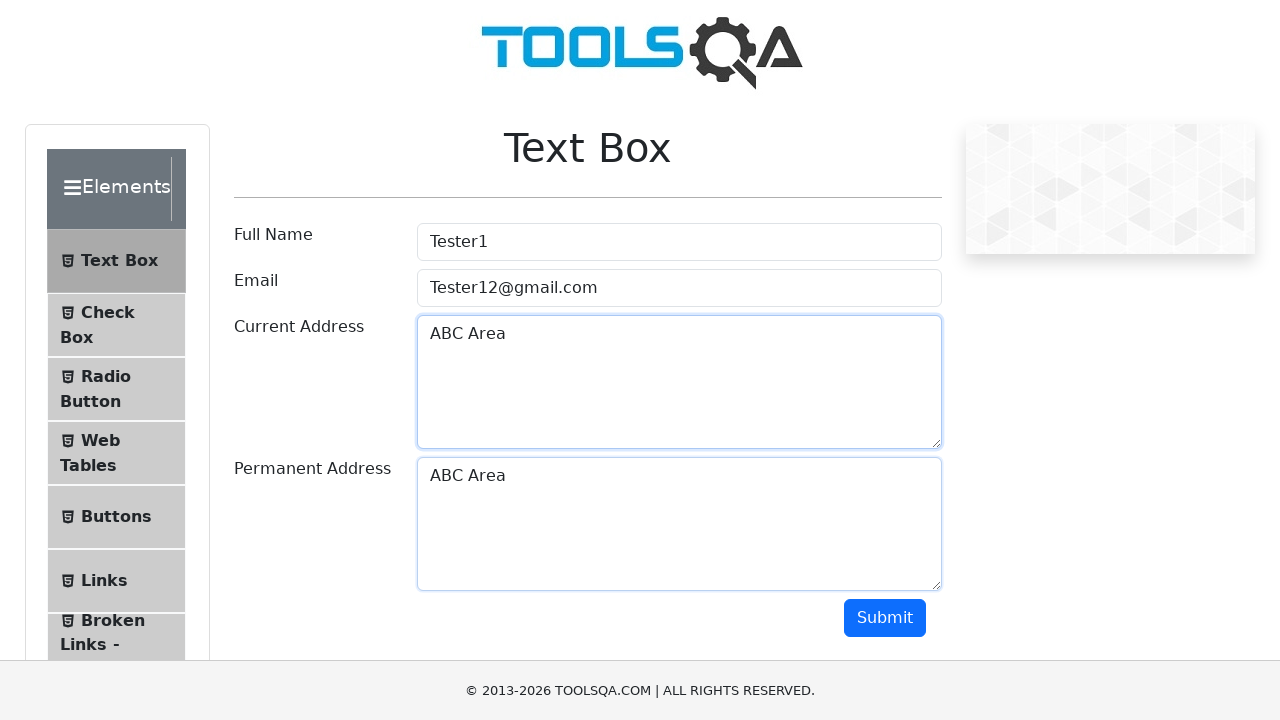

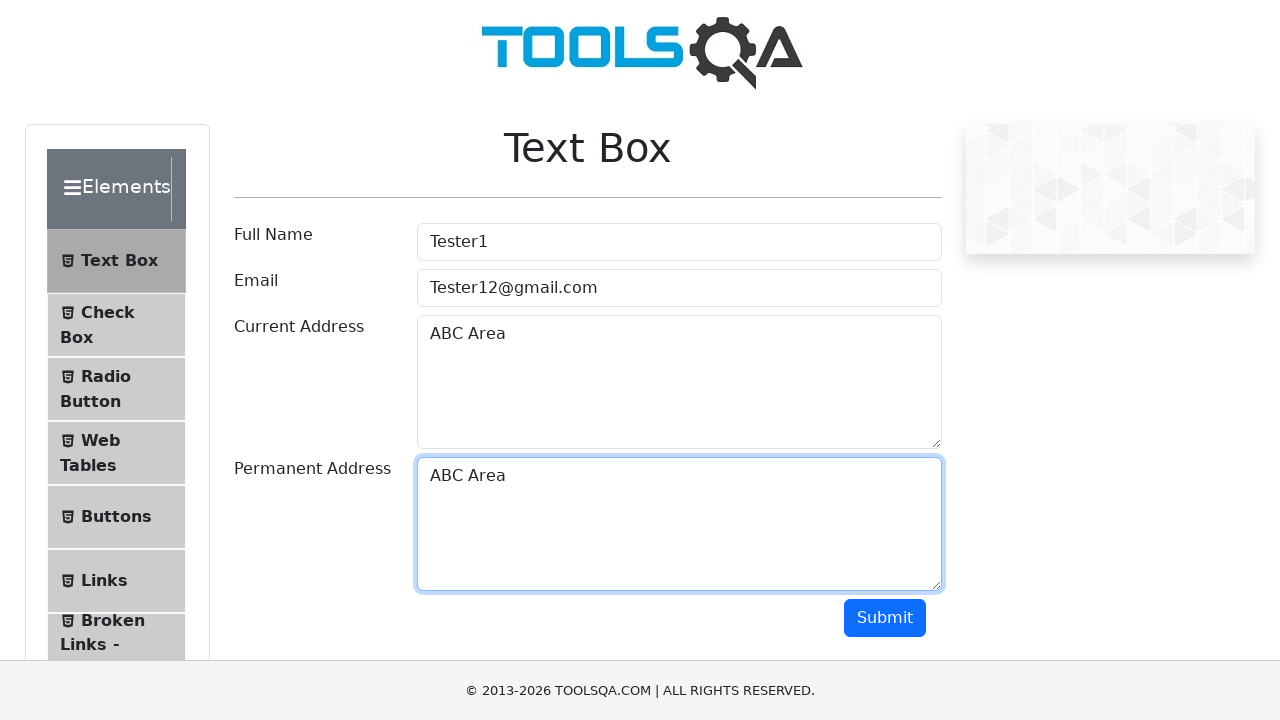